Tests tooltip functionality by hovering over a button element to trigger the tooltip display

Starting URL: https://practice.expandtesting.com/tooltips

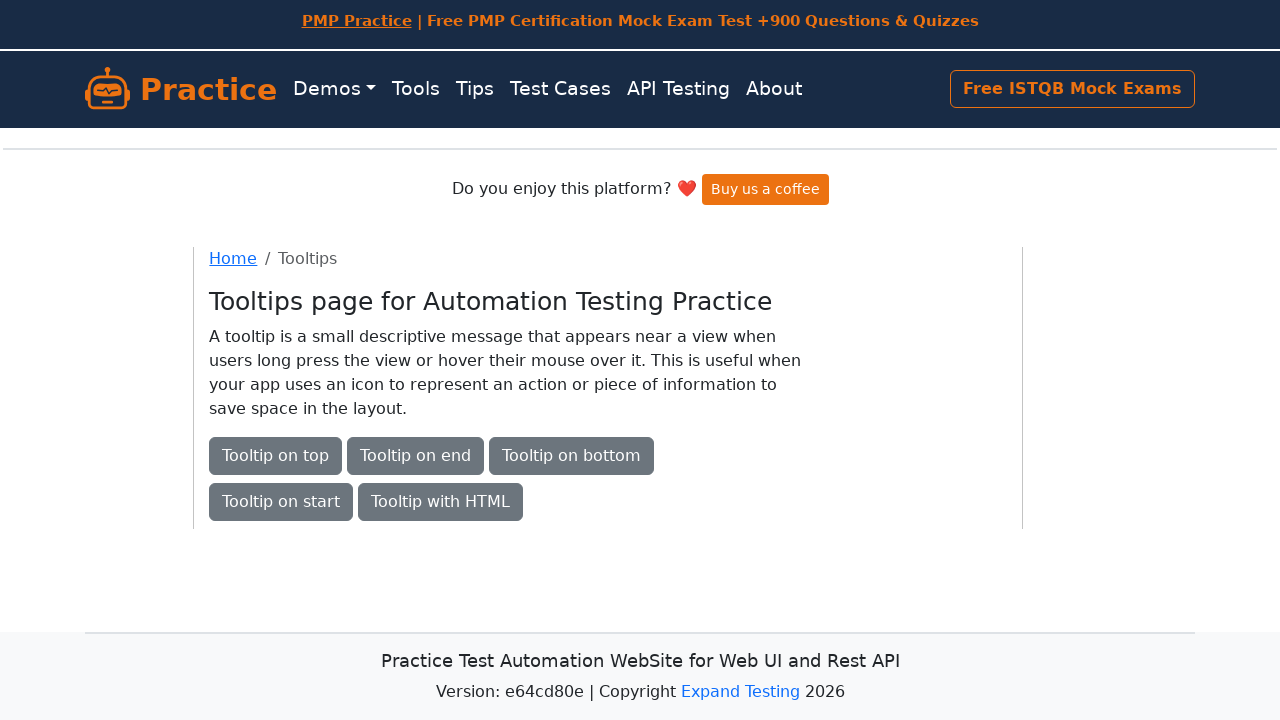

Hovered over button element to trigger tooltip display at (572, 456) on #btn3
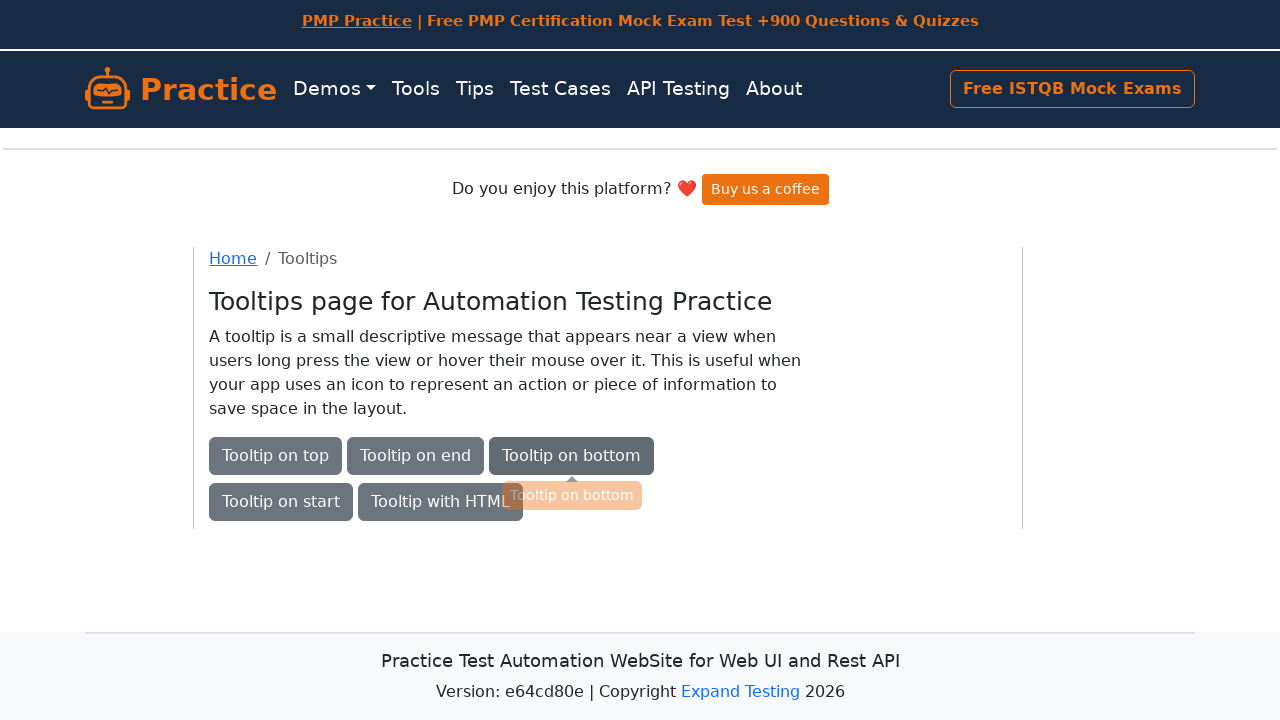

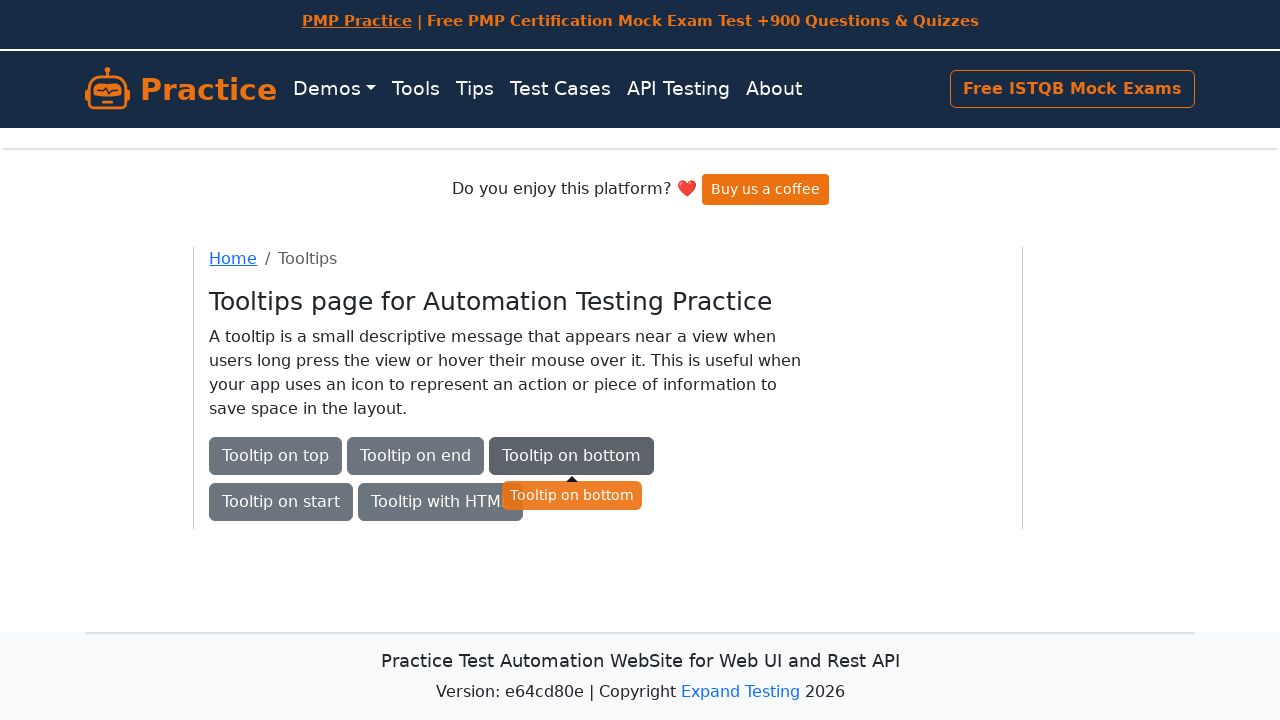